Tests the Playwright documentation site by clicking on the search button placeholder element and verifying its visibility.

Starting URL: https://playwright.dev/

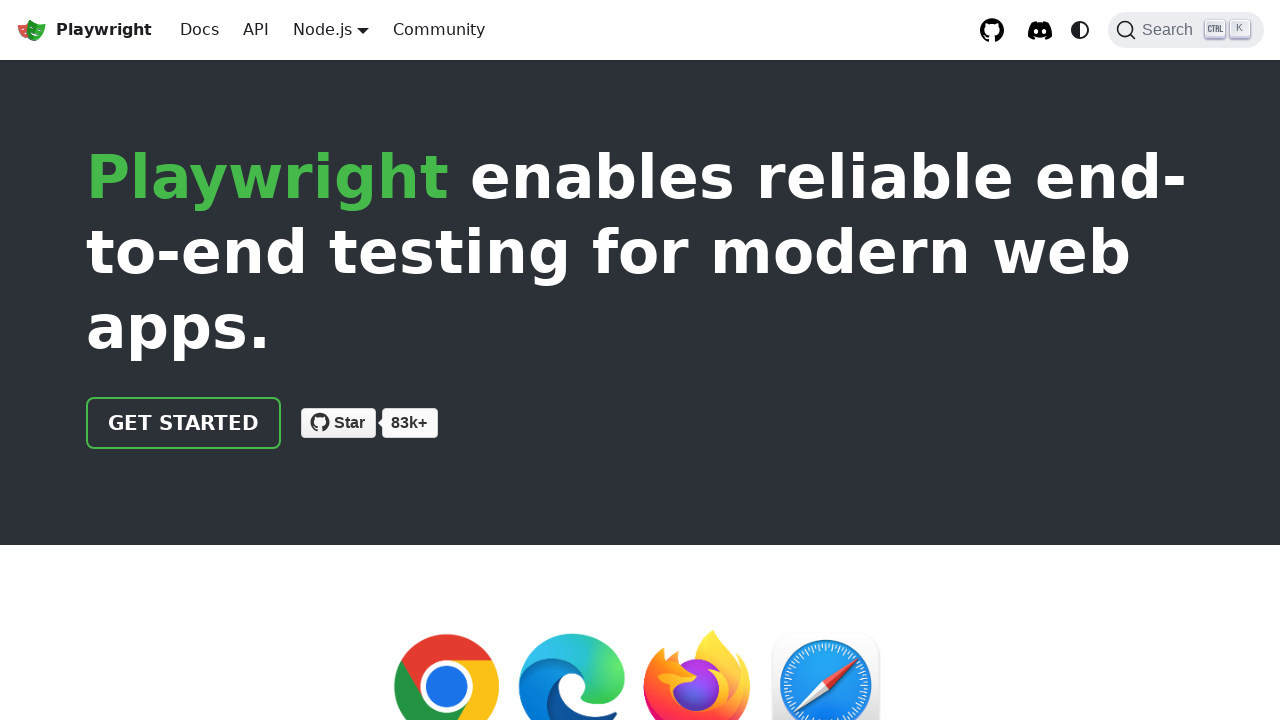

Located search button placeholder element
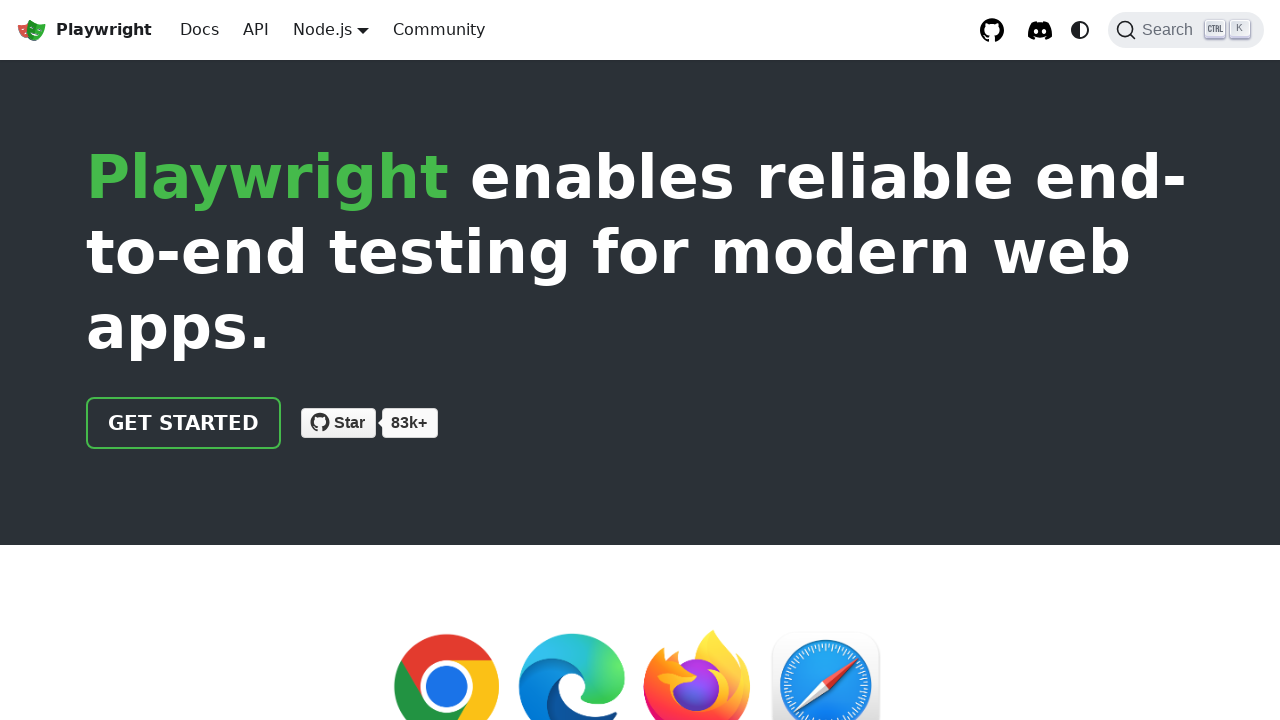

Clicked on search button placeholder at (1171, 30) on xpath=//span[@class="DocSearch-Button-Placeholder"]
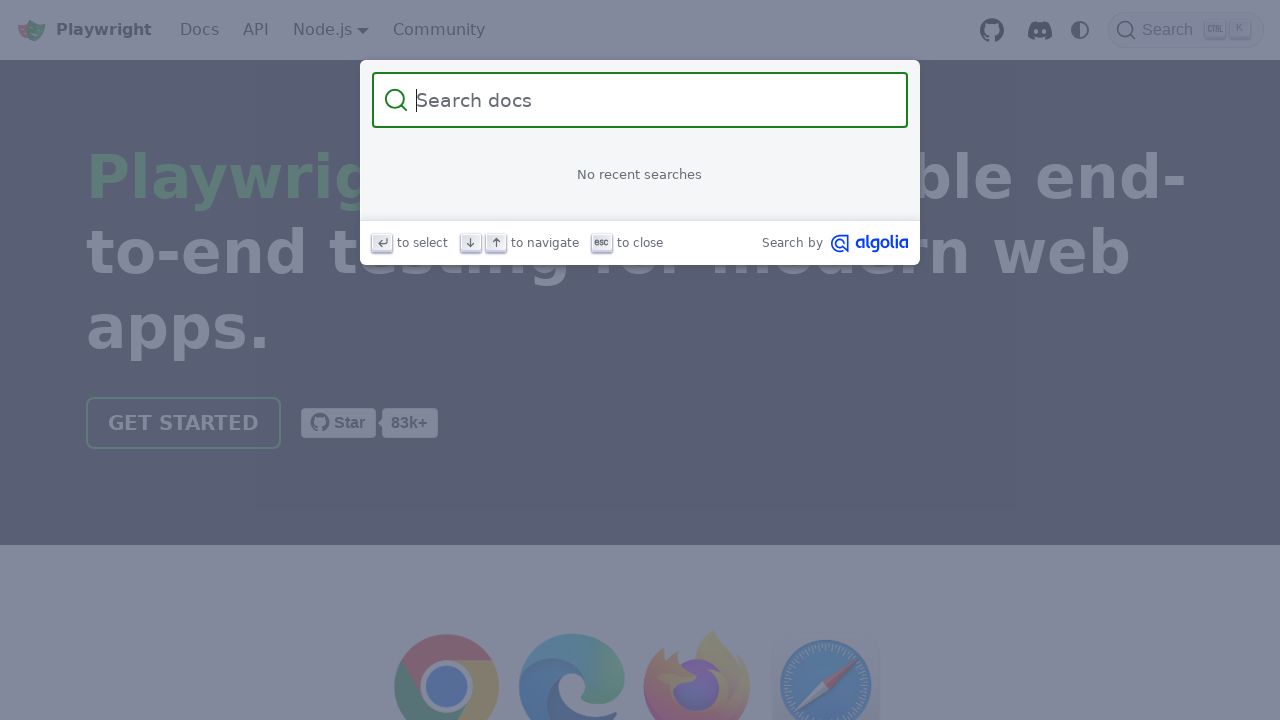

Verified search button placeholder is visible
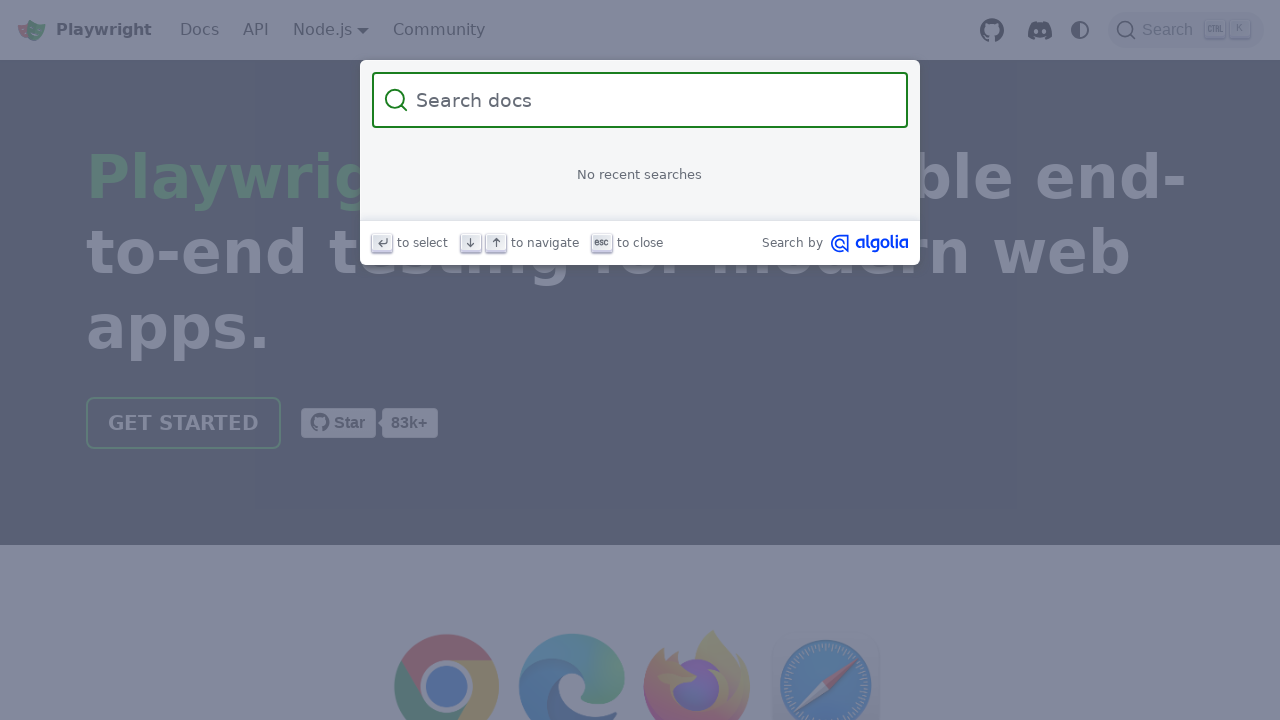

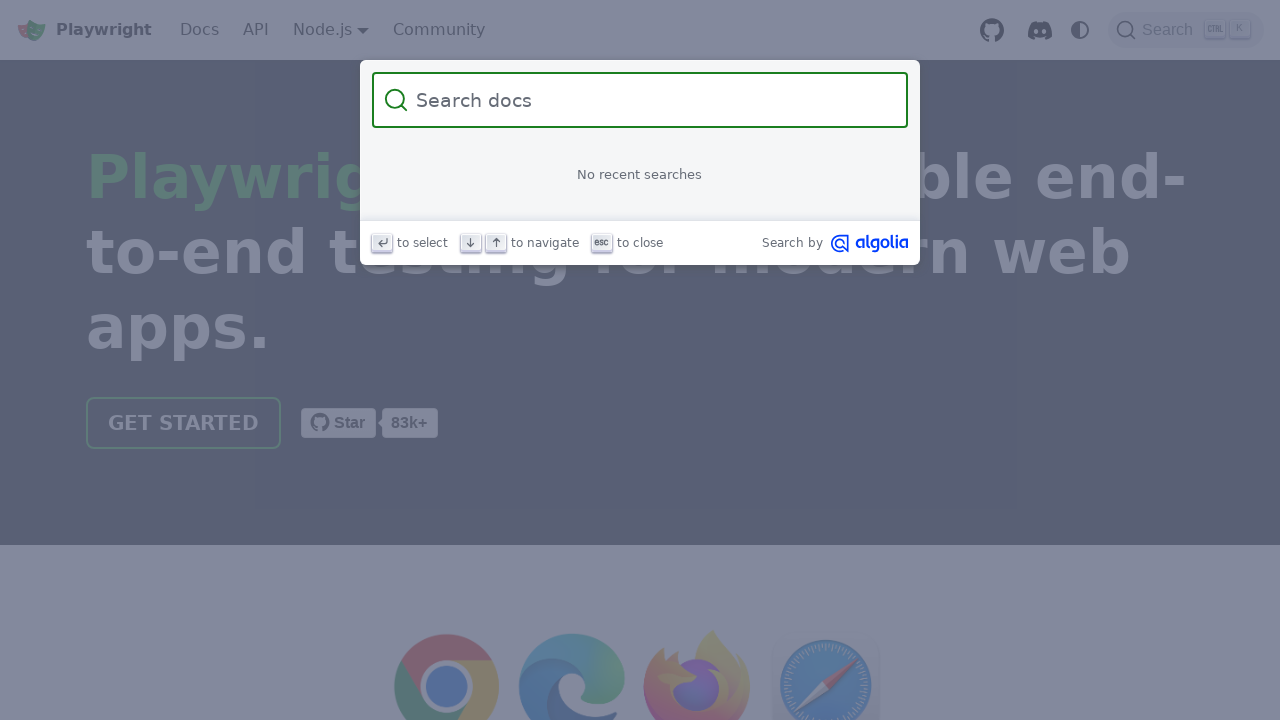